Tests the customize button navigation on mobile view by clicking multiple customize buttons and verifying navigation

Starting URL: https://www.lenovo.com/us/en/laptops/thinkpad/thinkpad-x/ThinkPad-X1-Carbon-6th-Gen/p/22TP2TXX16G#tab-customize

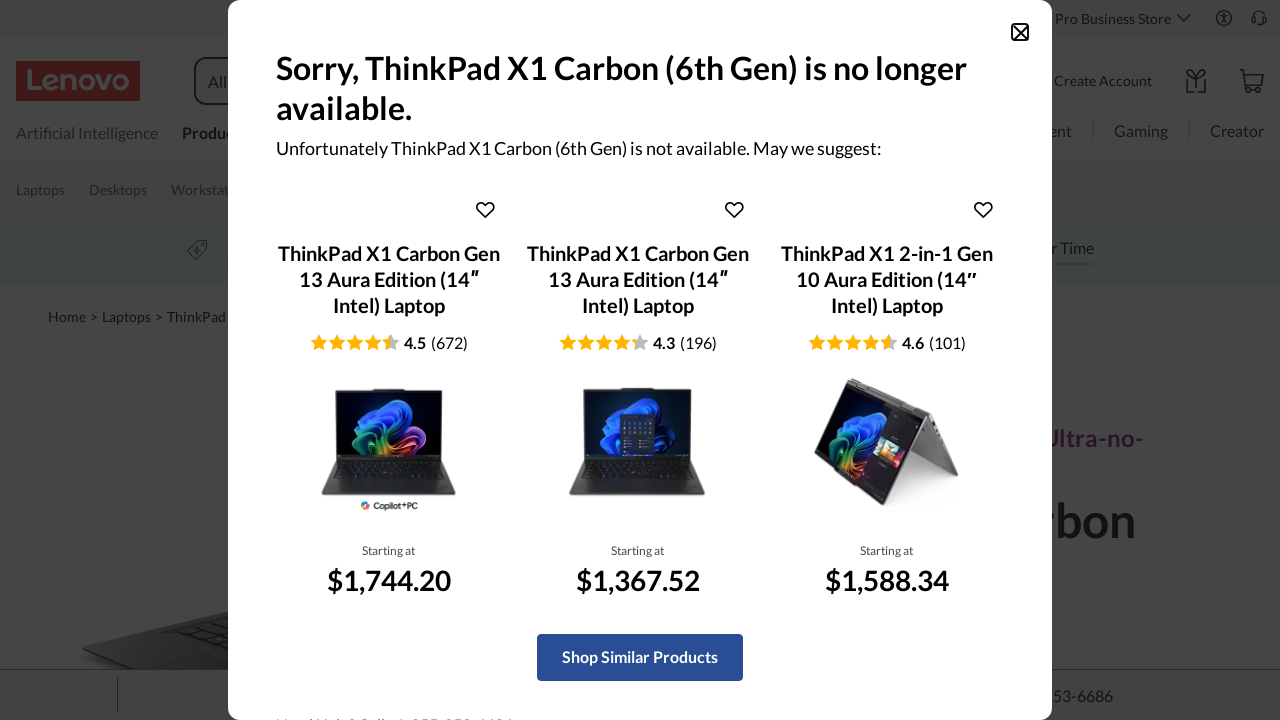

Set viewport to mobile dimensions (360x840)
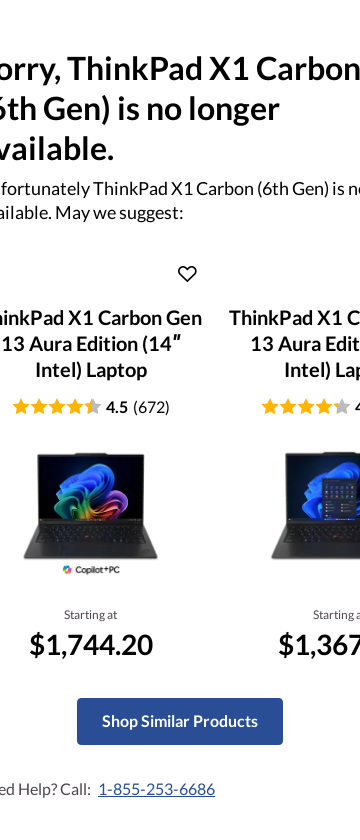

Reloaded page to ensure mobile view loads properly
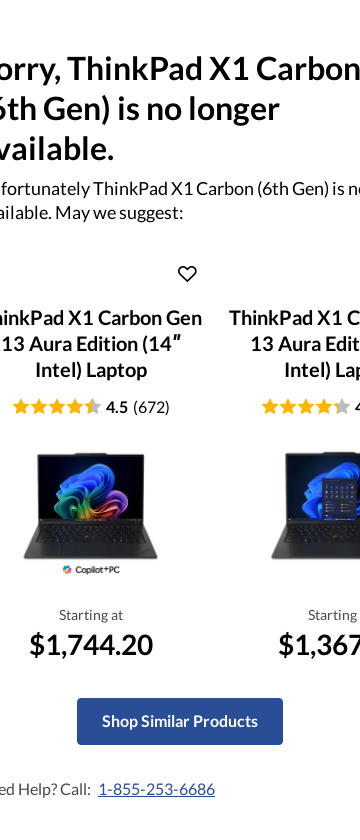

Waited 5 seconds for page to load
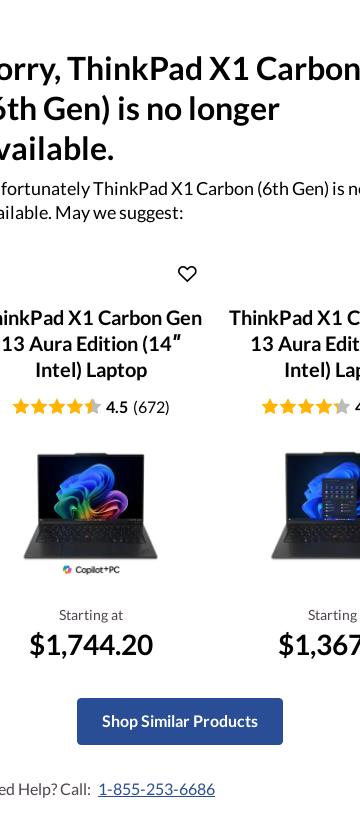

Located all customize buttons (found 0 buttons)
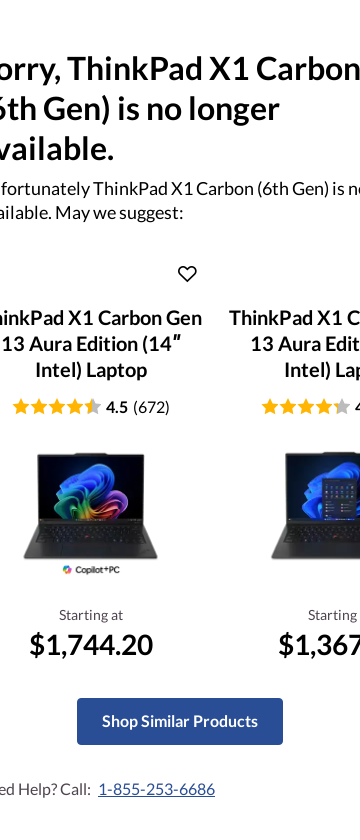

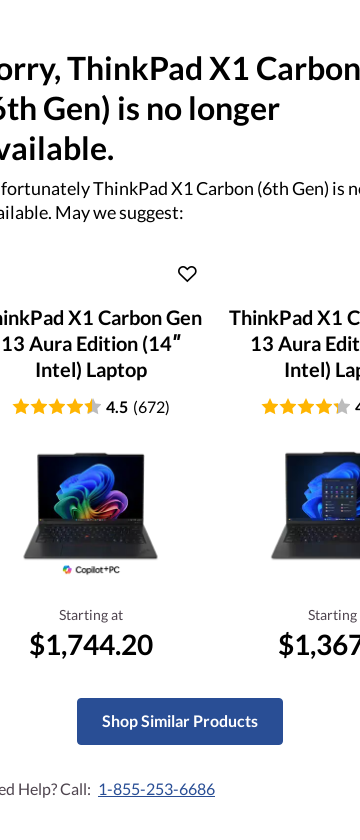